Tests the drag and drop slider functionality by navigating to the slider page, adjusting the slider value to 95, and verifying the output displays the correct value.

Starting URL: https://www.lambdatest.com/selenium-playground

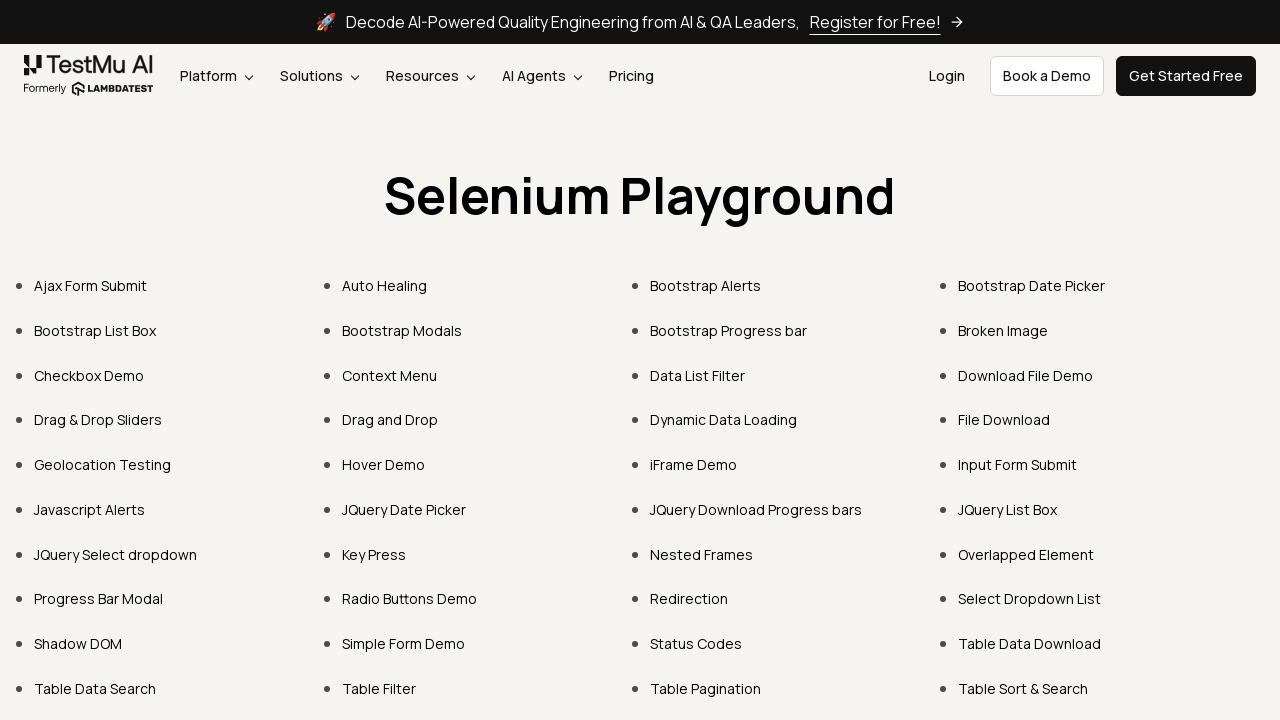

Clicked on 'Drag & Drop Sliders' link at (98, 420) on text=Drag & Drop Sliders
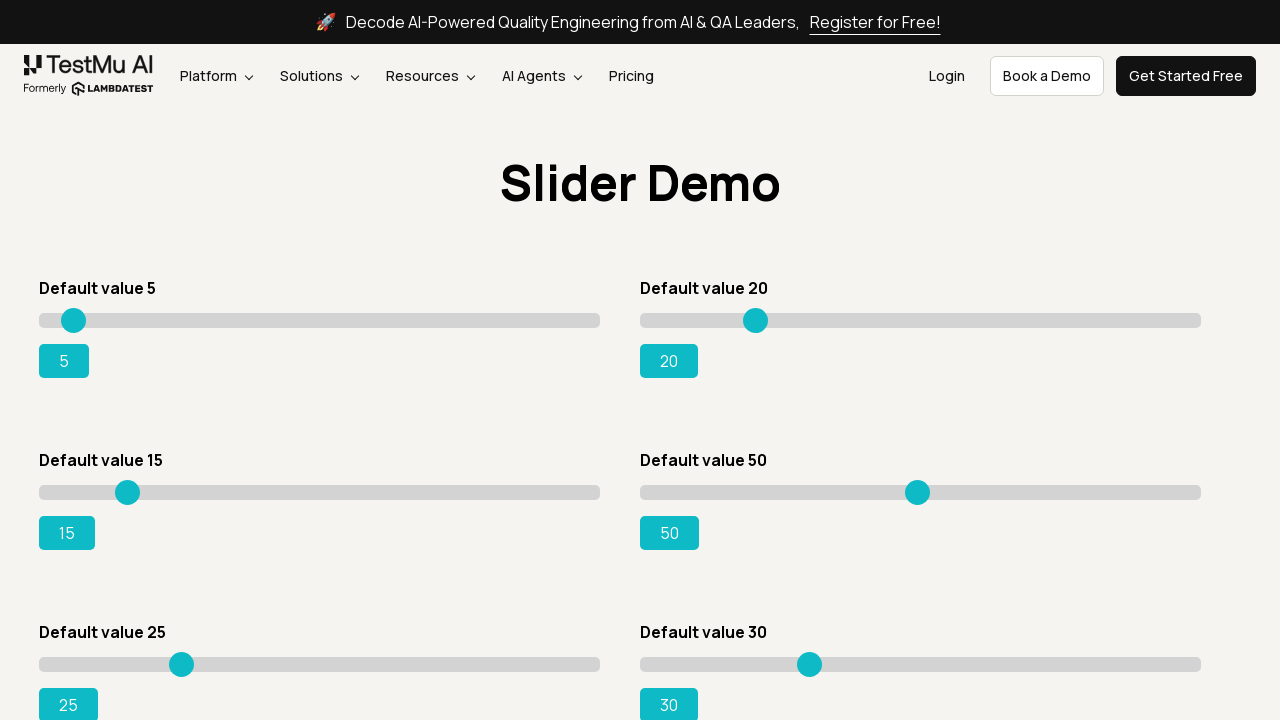

Located slider element with default value 15
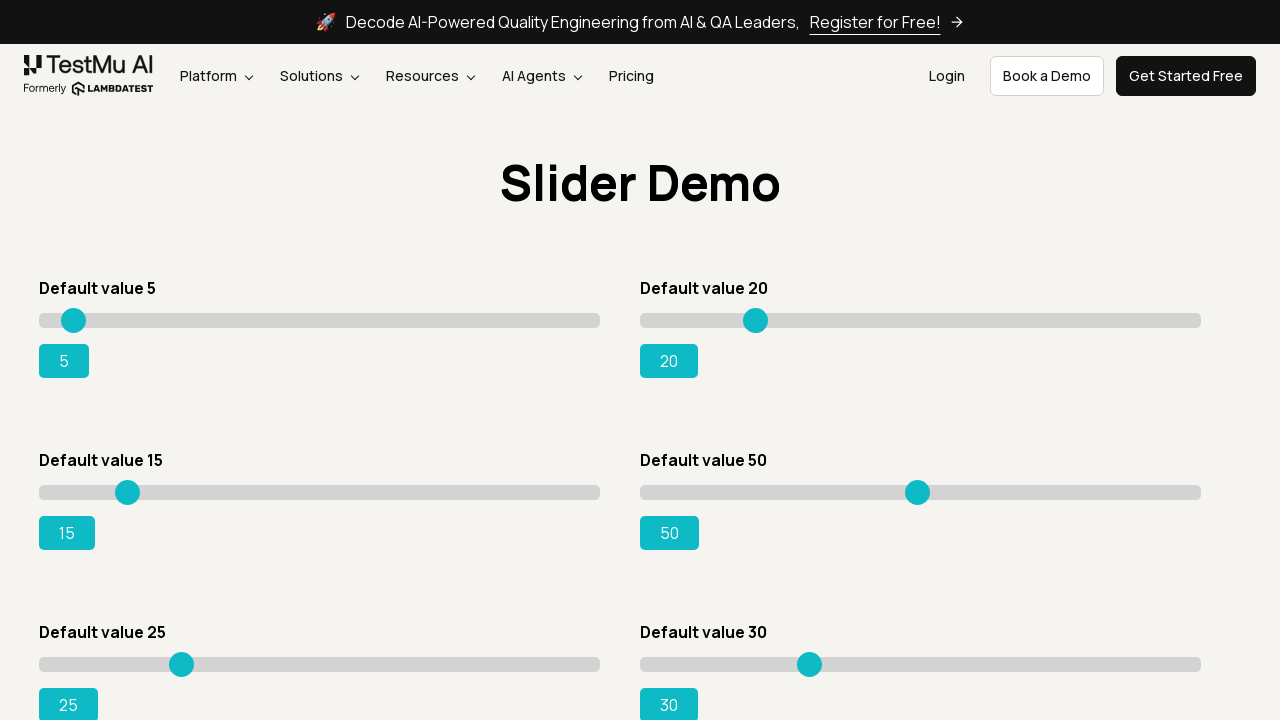

Set slider value to 95 on input[value="15"]
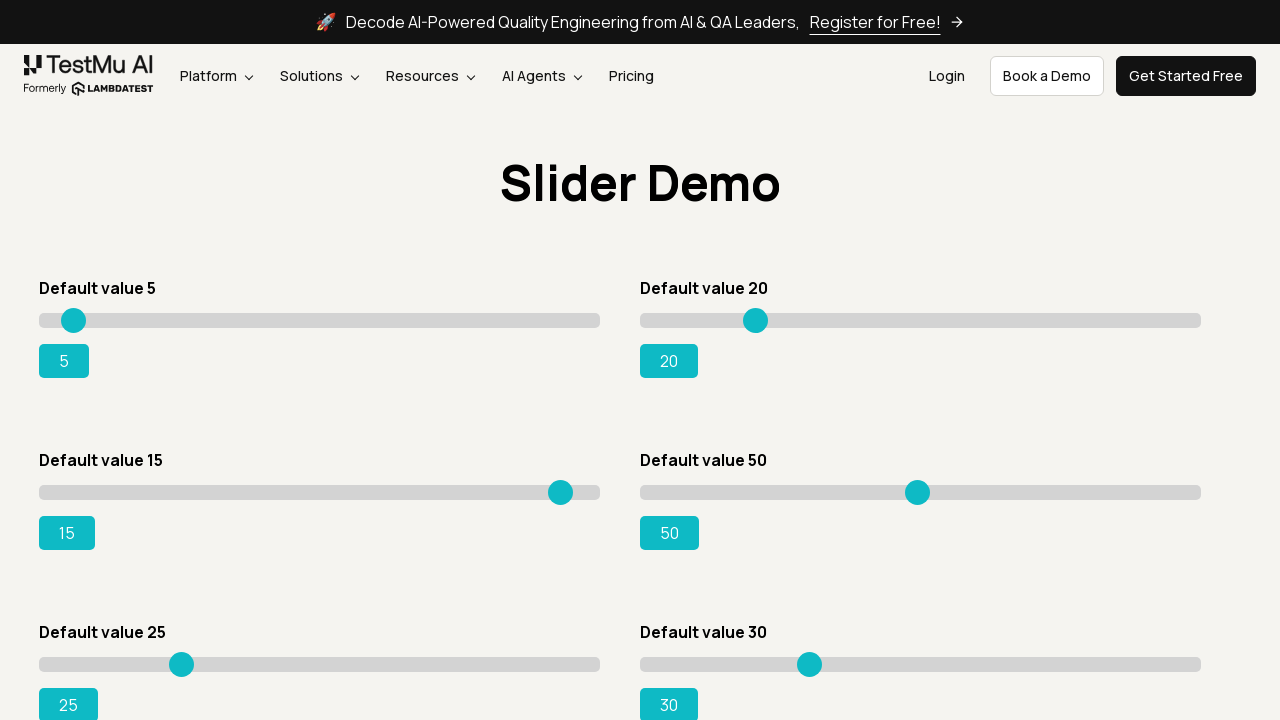

Waited for slider output element to appear
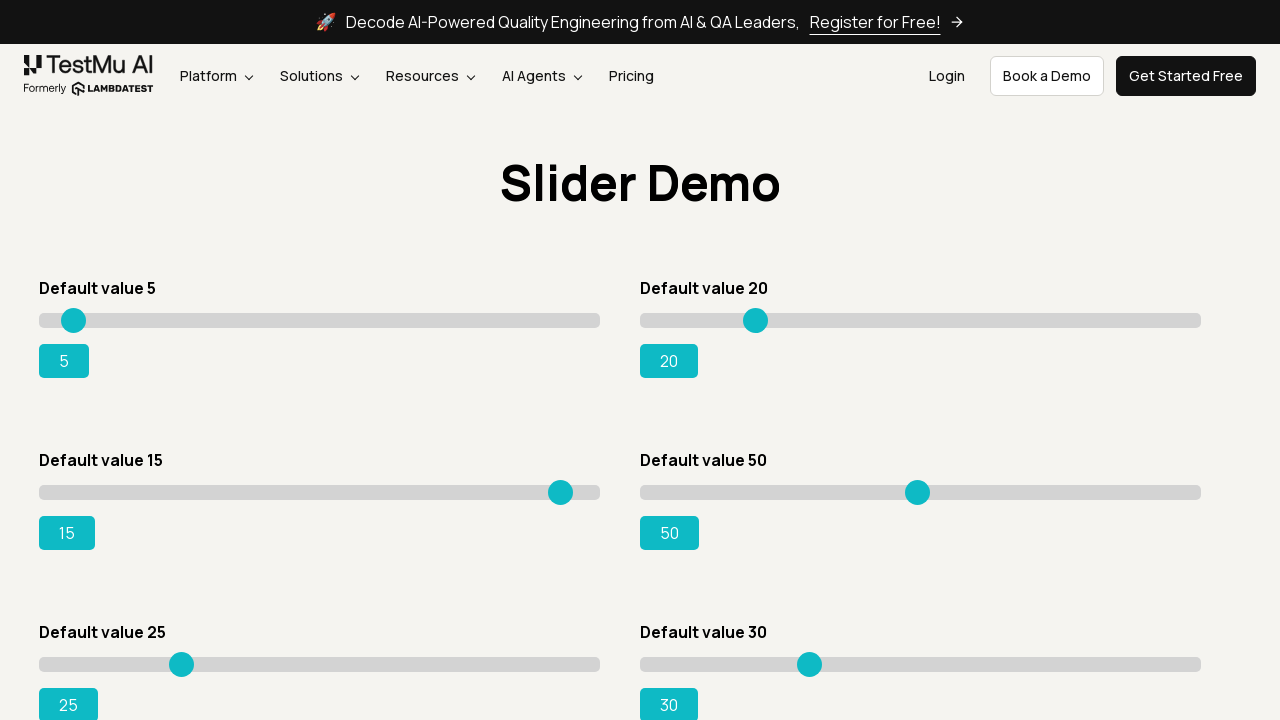

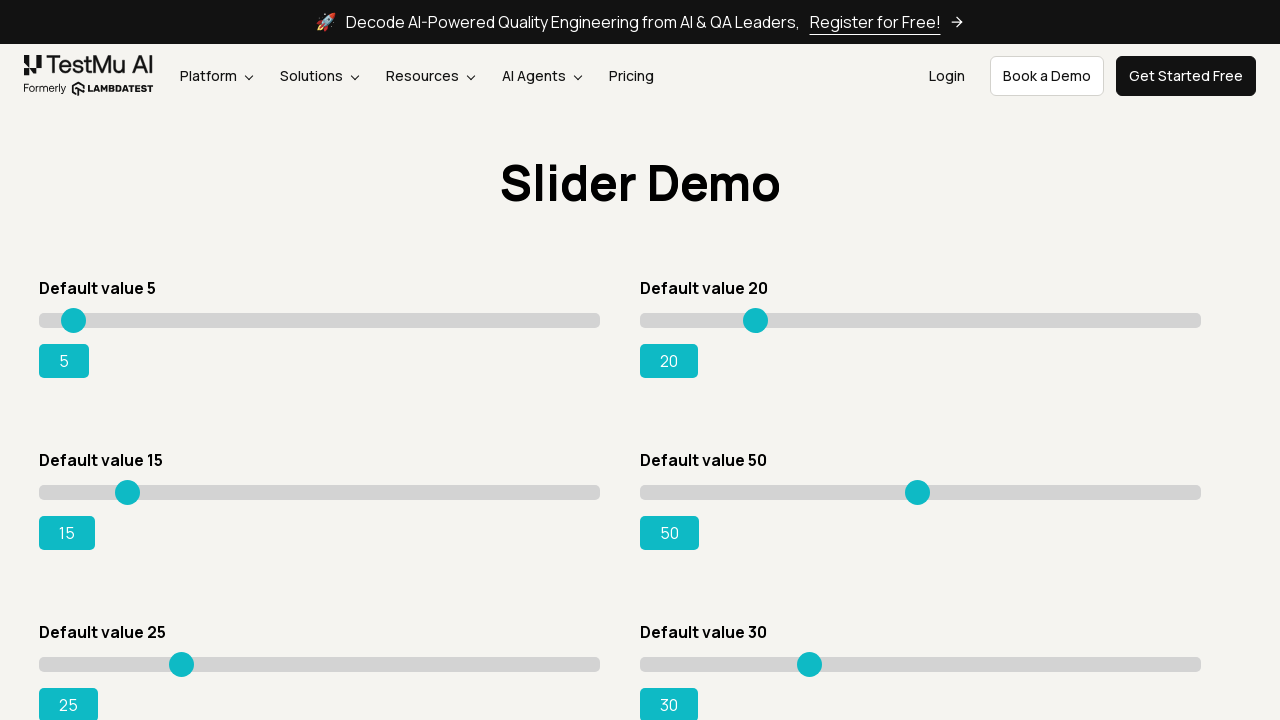